Tests waiting for a slow-loading element to appear and become clickable on a practice page

Starting URL: https://practice.expandtesting.com/slow

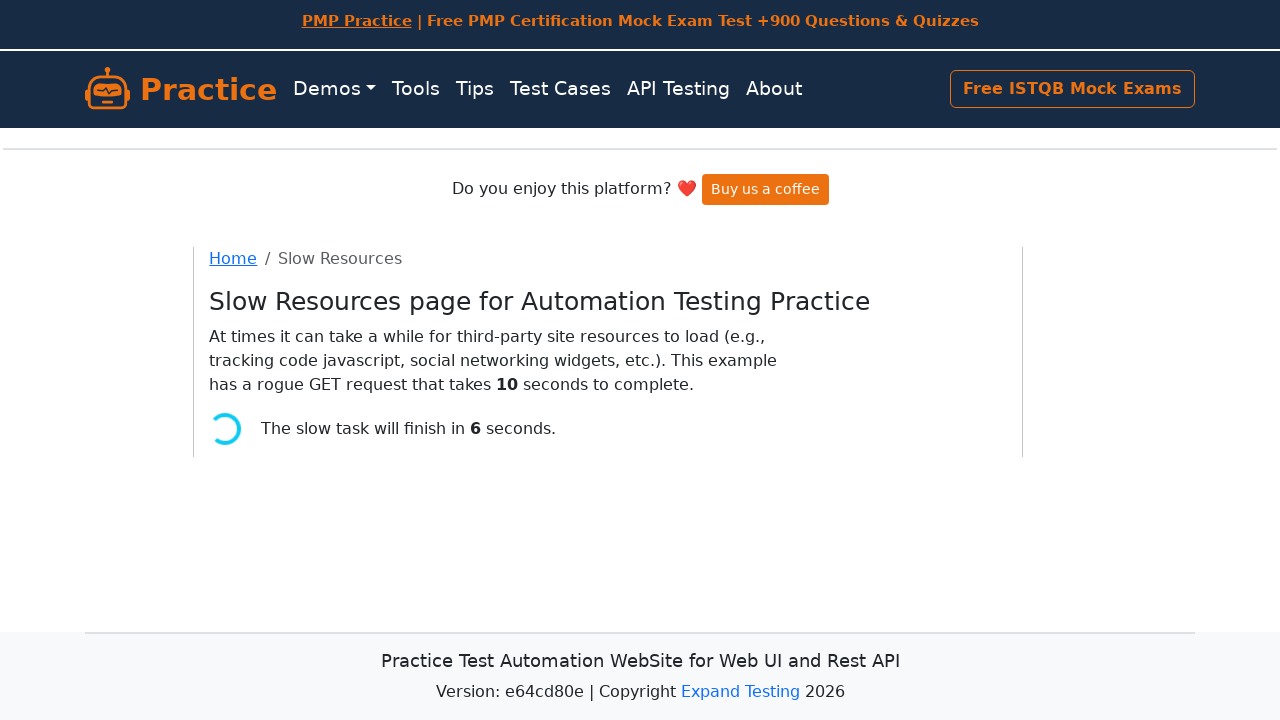

Waited for slow-loading alert element to become visible
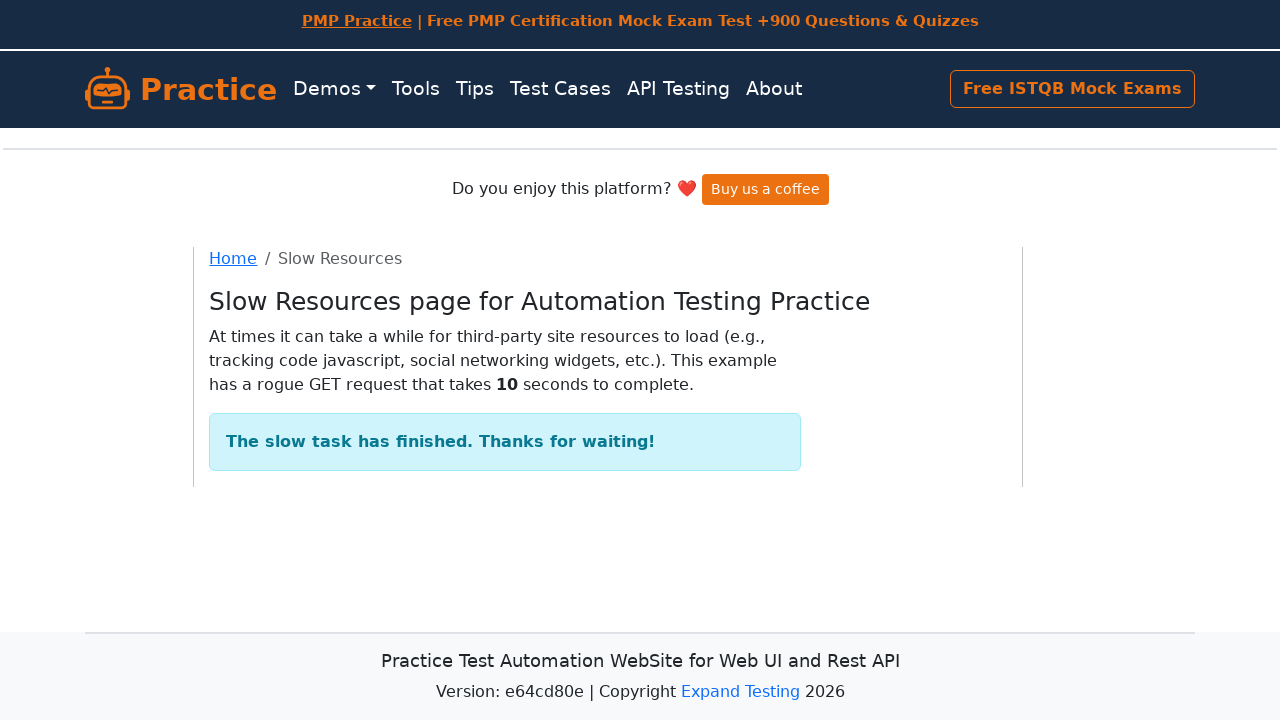

Retrieved text content from alert element
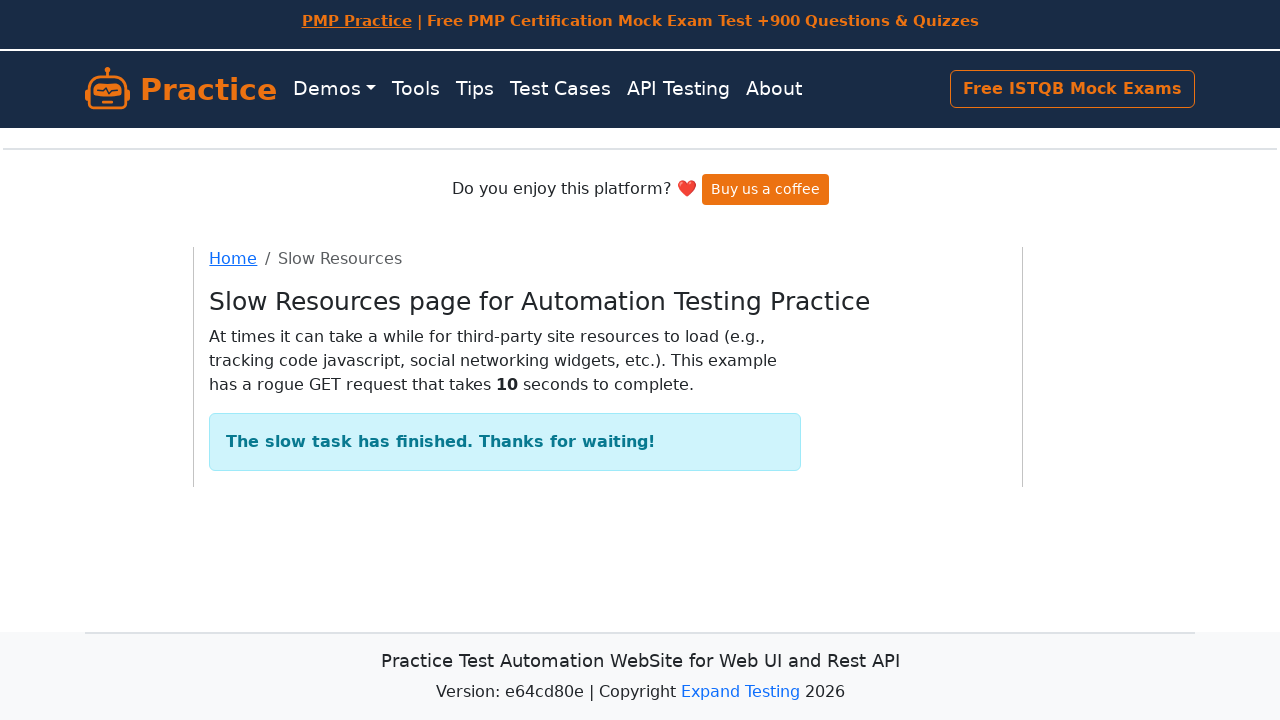

Printed alert text to console
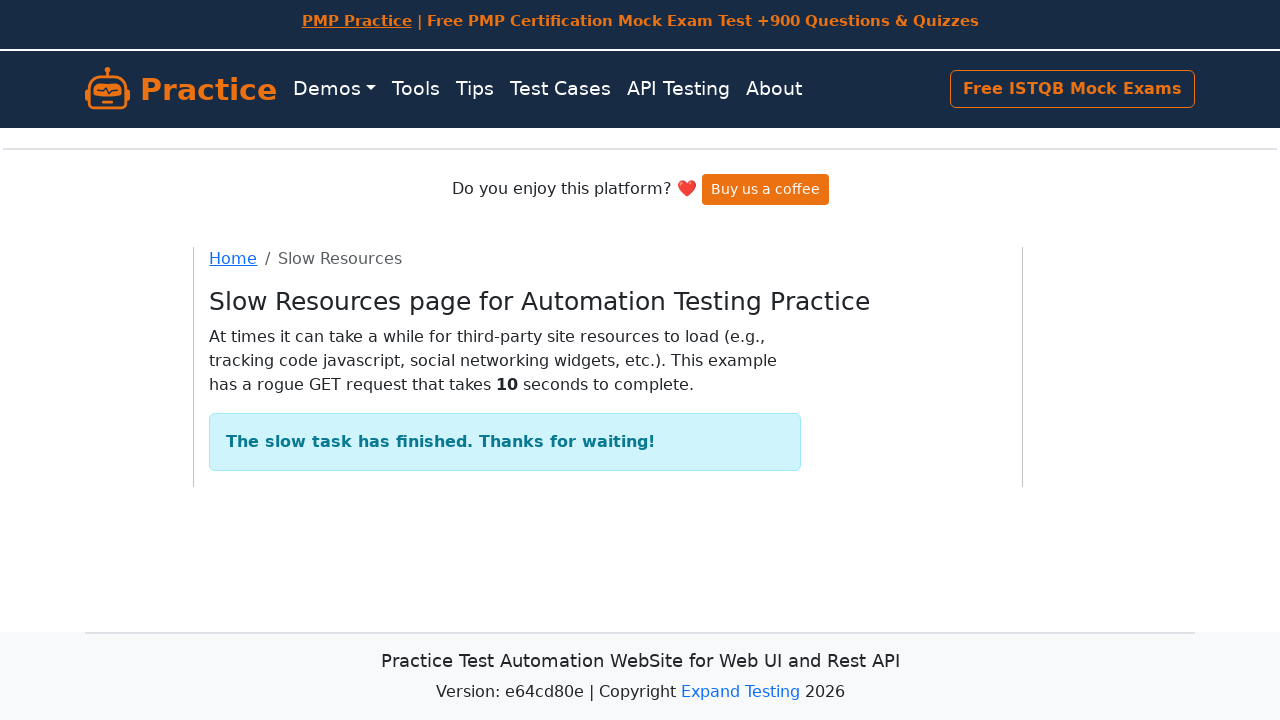

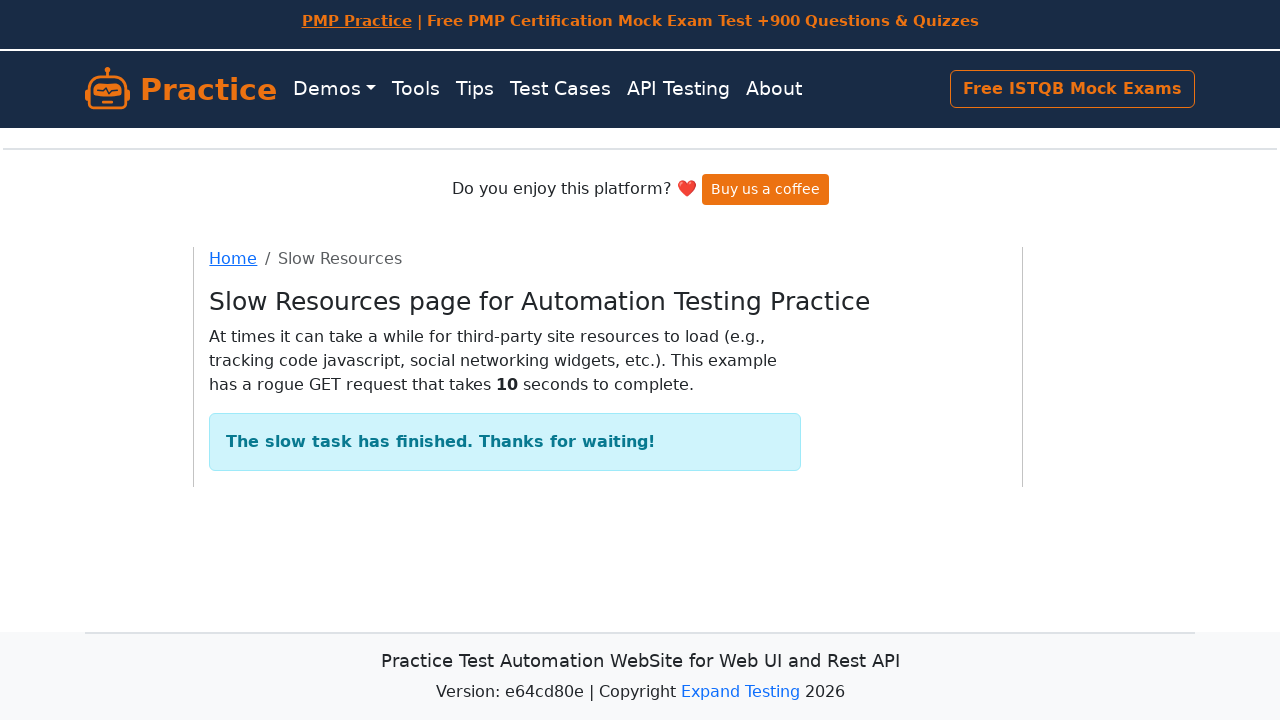